Tests calendar date picker functionality by opening a calendar, navigating to October, and selecting the 23rd day

Starting URL: http://seleniumpractise.blogspot.com/2016/08/how-to-handle-calendar-in-selenium.html

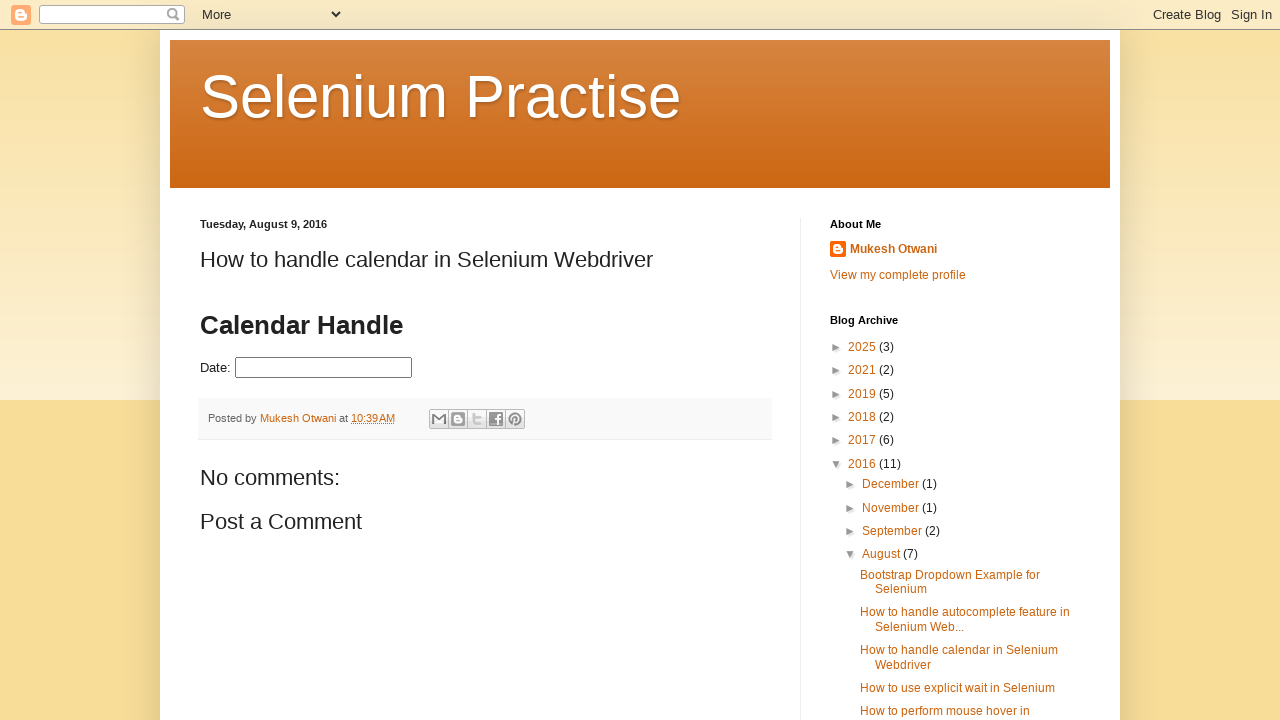

Clicked on date picker input to open calendar at (324, 368) on input#datepicker
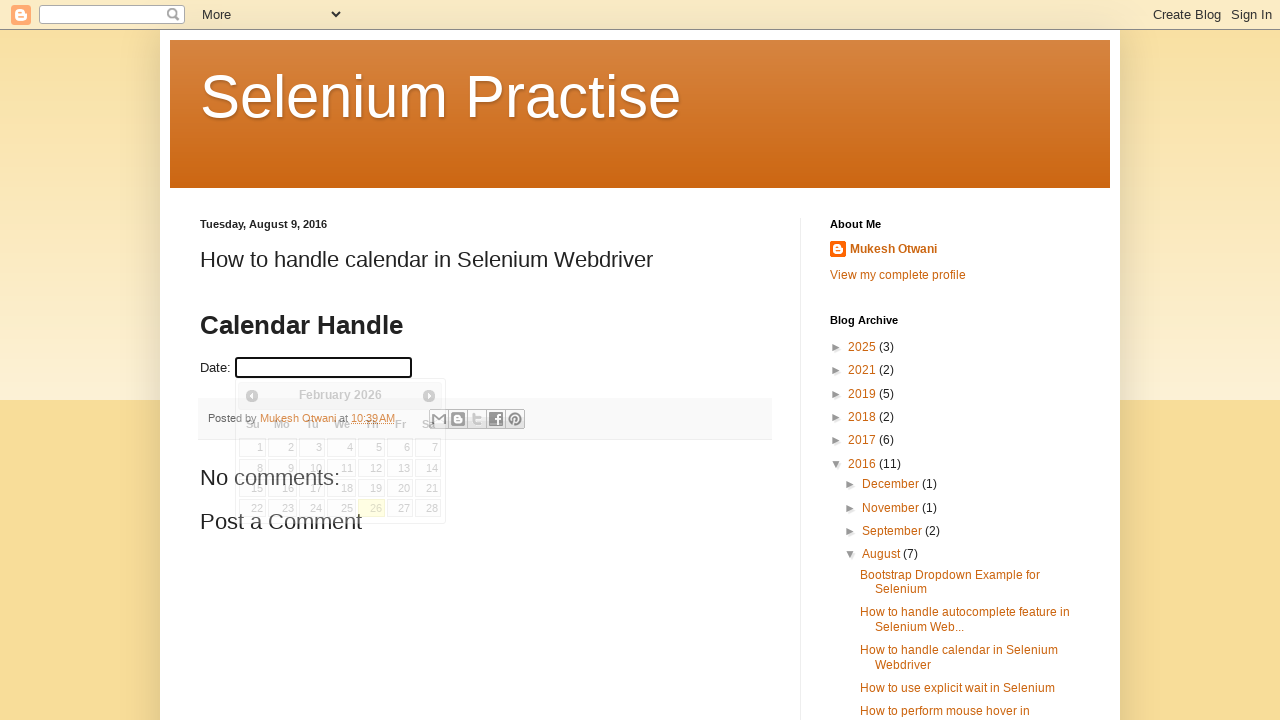

Clicked previous month button to navigate towards October at (252, 396) on span.ui-icon.ui-icon-circle-triangle-w
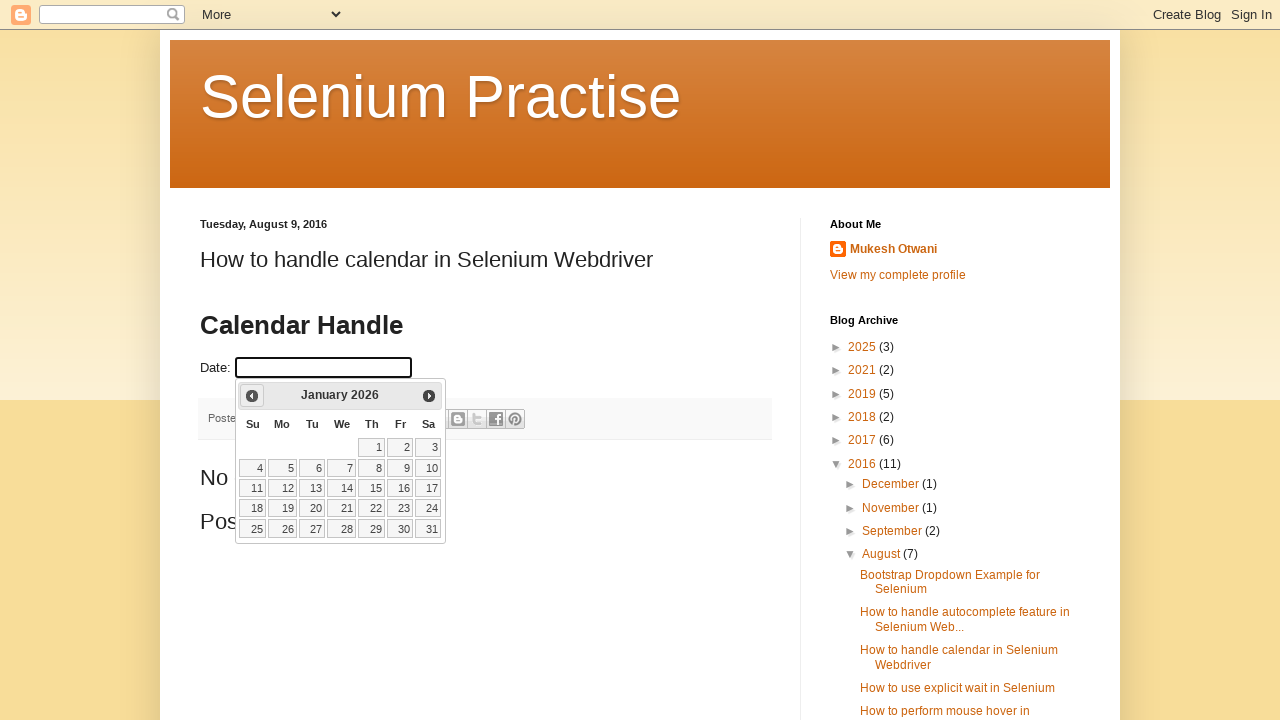

Clicked previous month button to navigate towards October at (252, 396) on span.ui-icon.ui-icon-circle-triangle-w
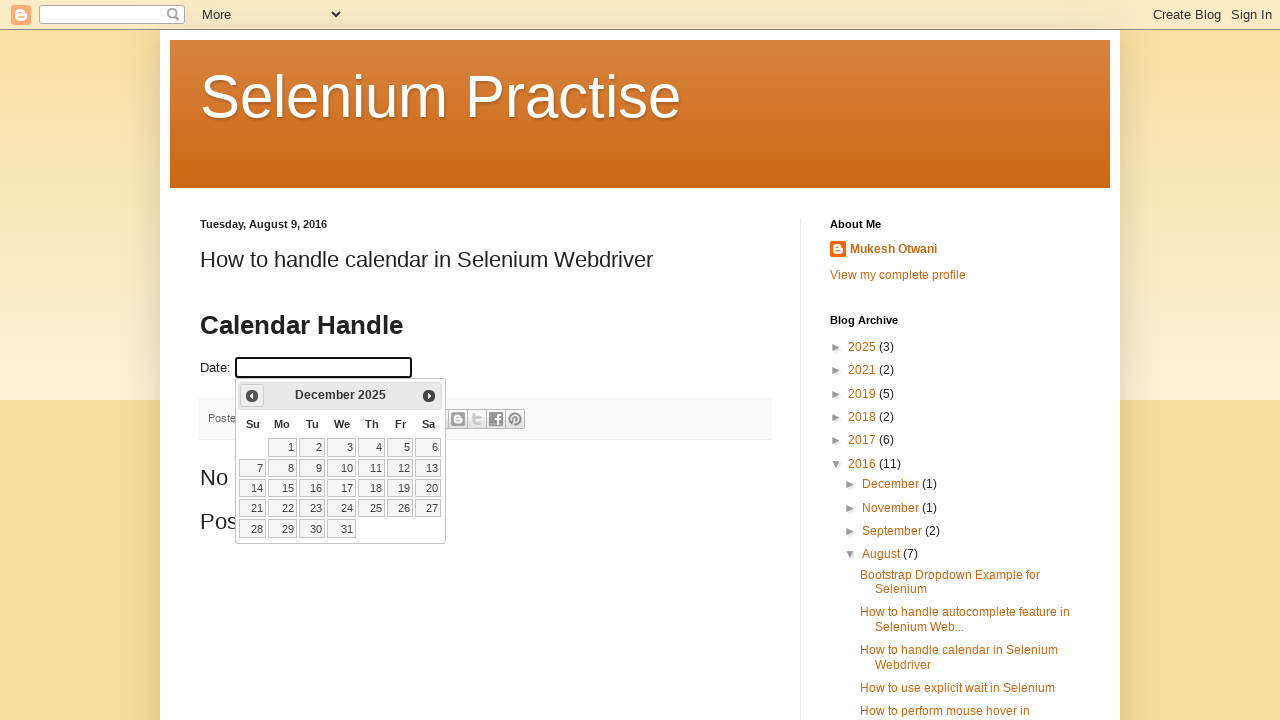

Clicked previous month button to navigate towards October at (252, 396) on span.ui-icon.ui-icon-circle-triangle-w
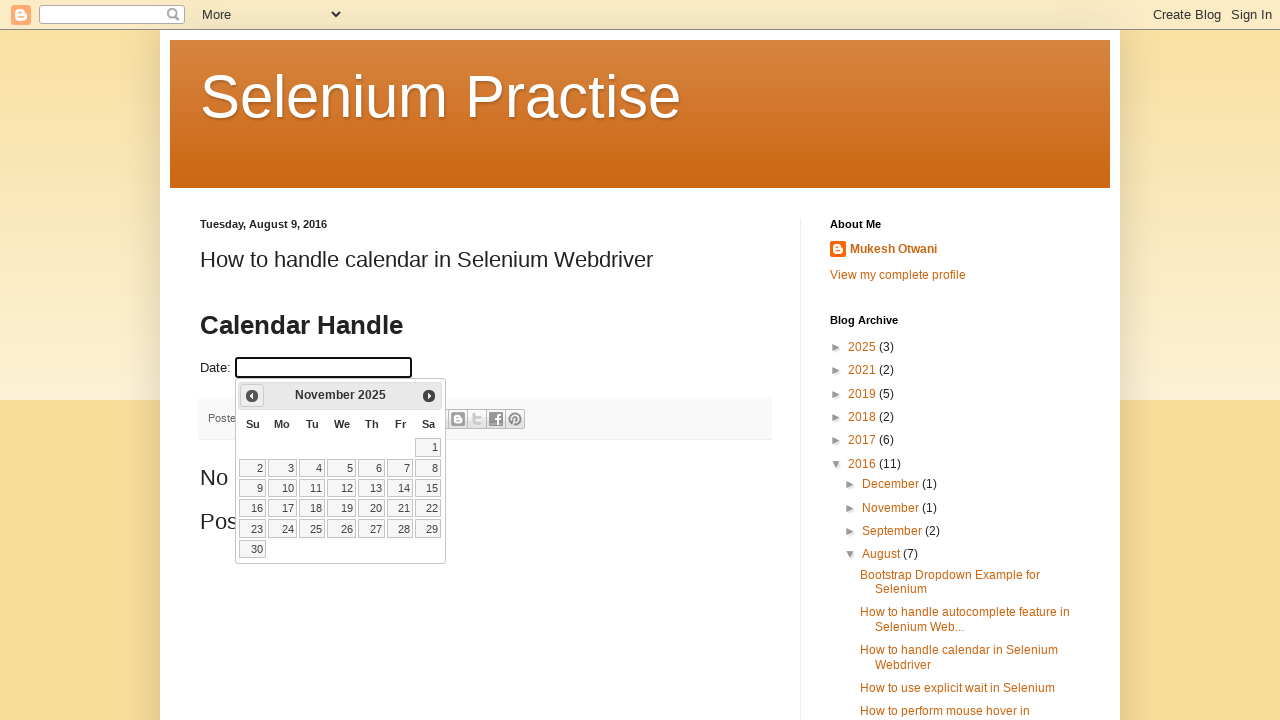

Clicked previous month button to navigate towards October at (252, 396) on span.ui-icon.ui-icon-circle-triangle-w
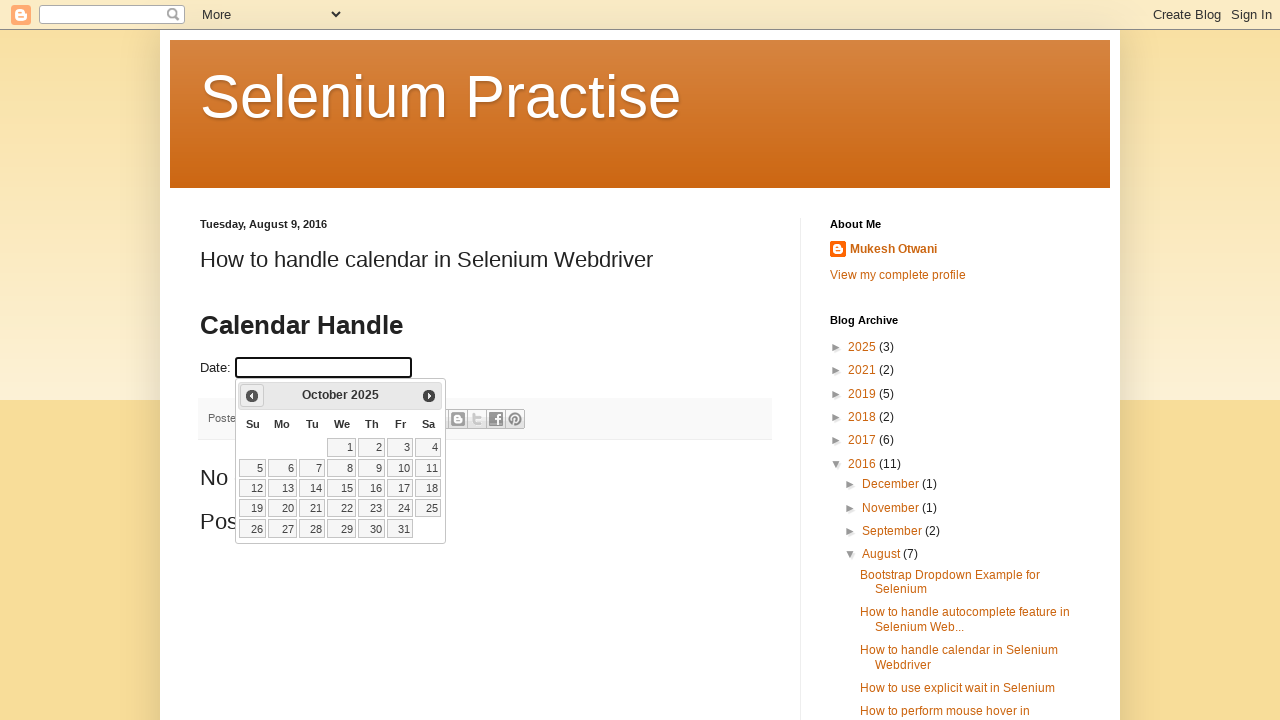

Selected day 23 from the calendar at (372, 508) on .ui-state-default >> nth=22
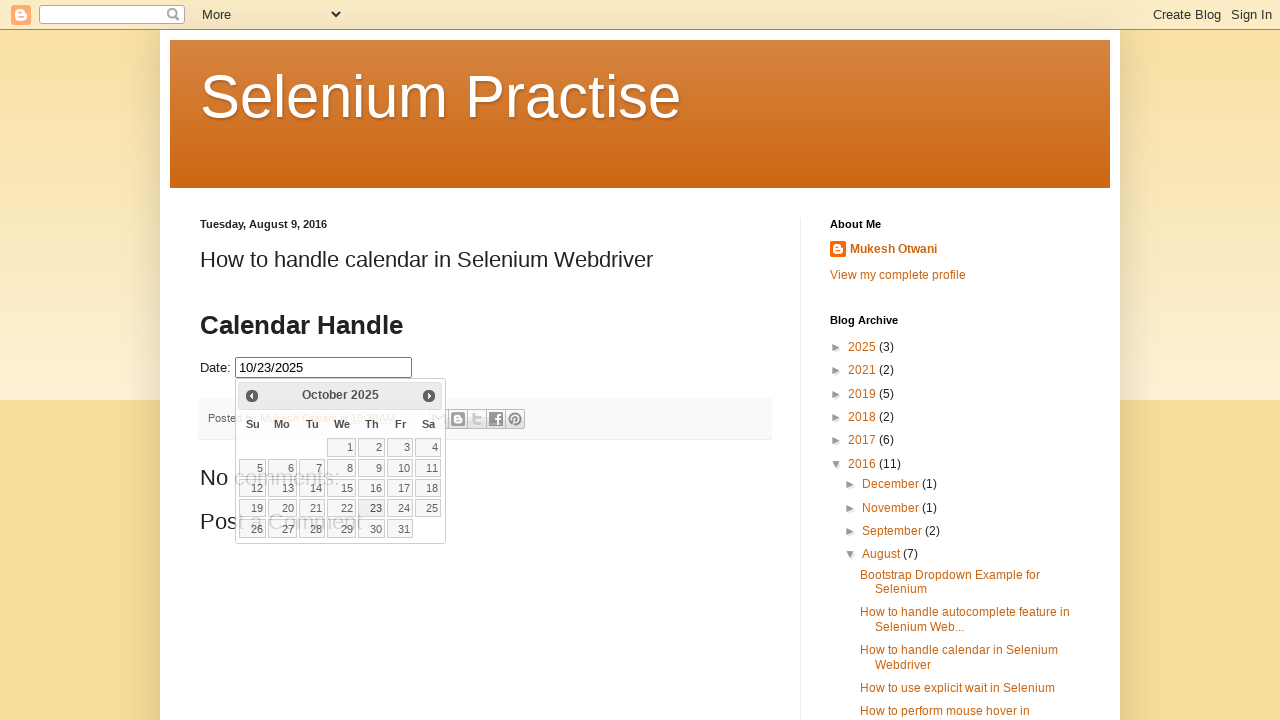

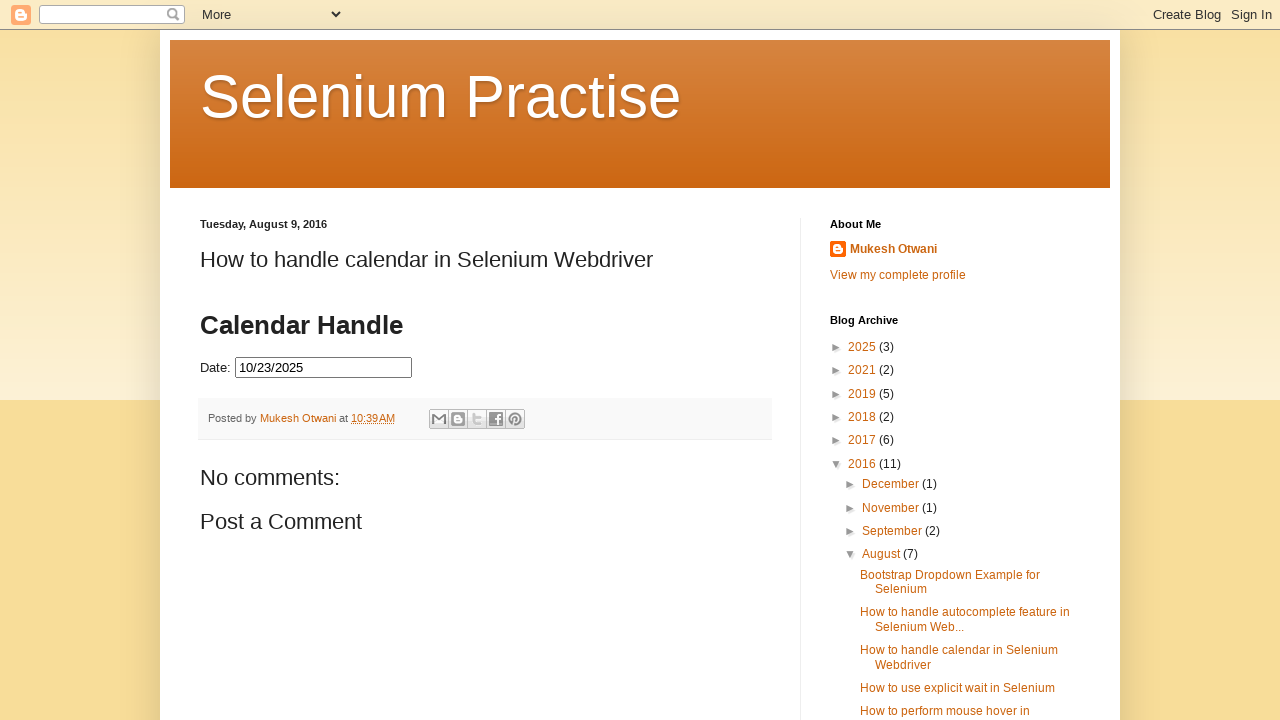